Tests mouse movement by moving the cursor to a specific offset position on the GeeksforGeeks homepage

Starting URL: https://www.geeksforgeeks.org/

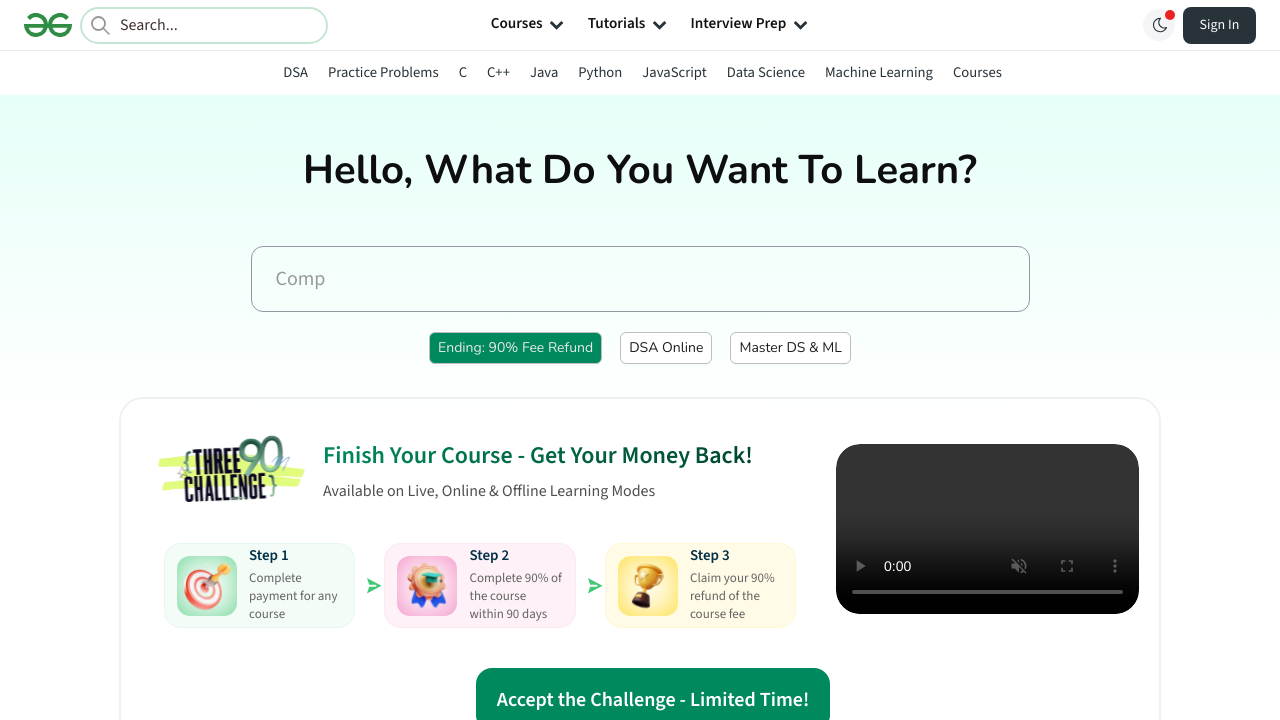

Navigated to GeeksforGeeks homepage
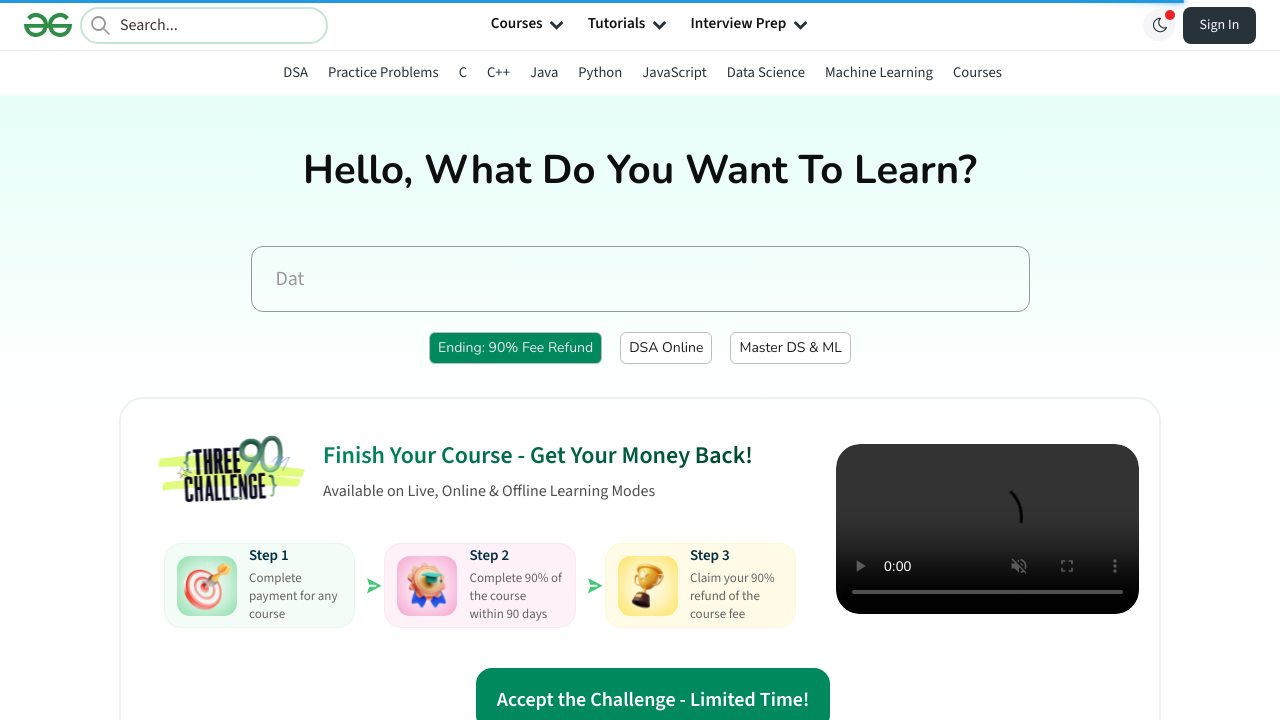

Moved mouse cursor to offset position (200, 200) at (200, 200)
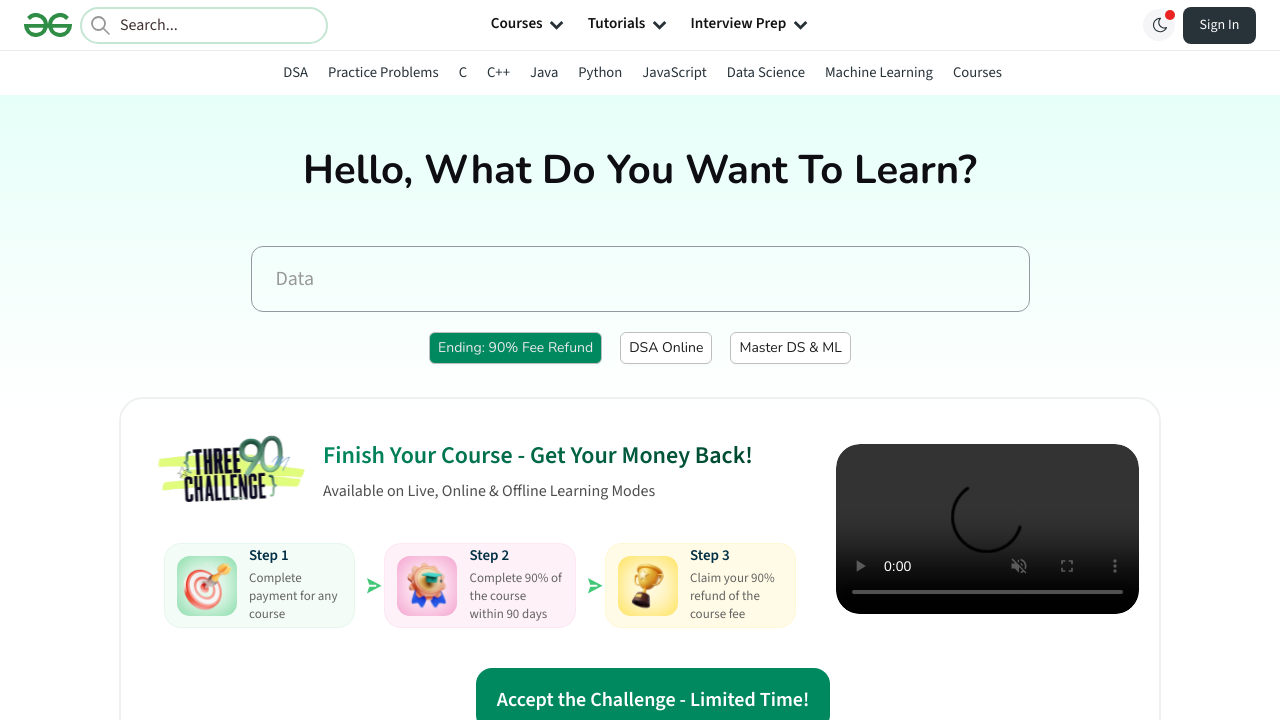

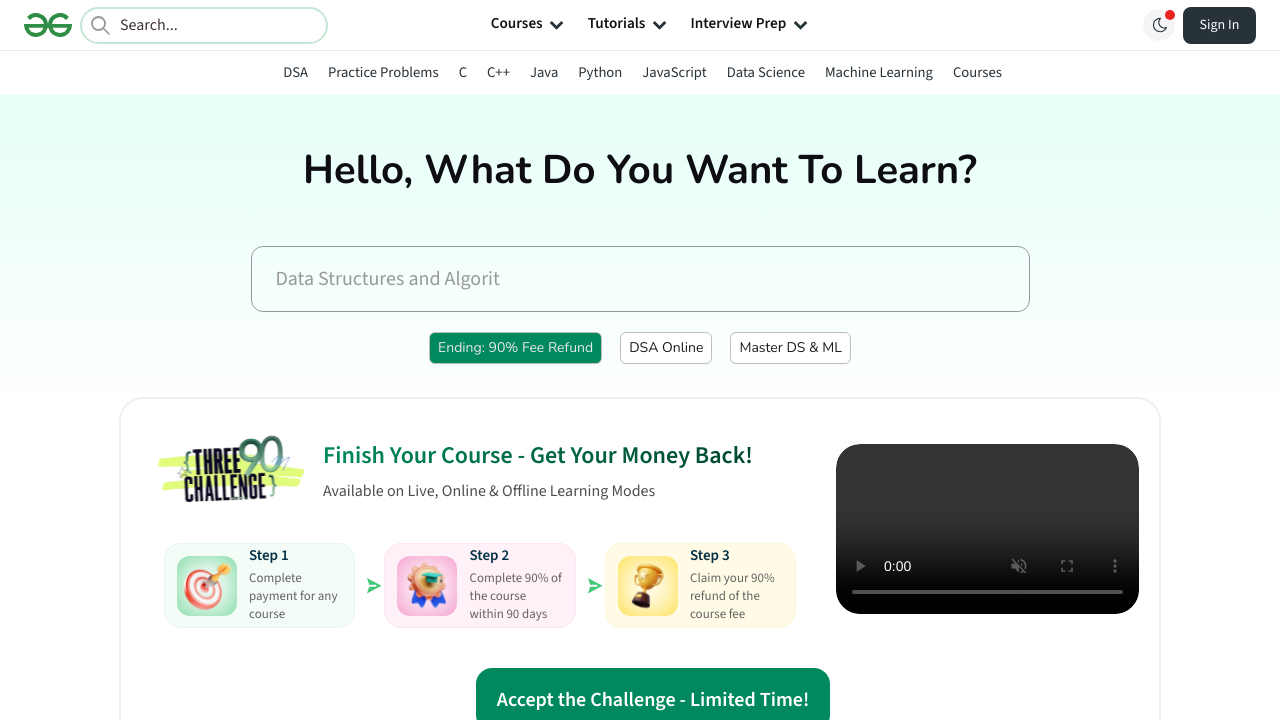